Tests scrolling functionality by scrolling down to a "CYDEO" link at the bottom of the page, then scrolling back up to a "Home" link at the top.

Starting URL: https://practice.cydeo.com/large

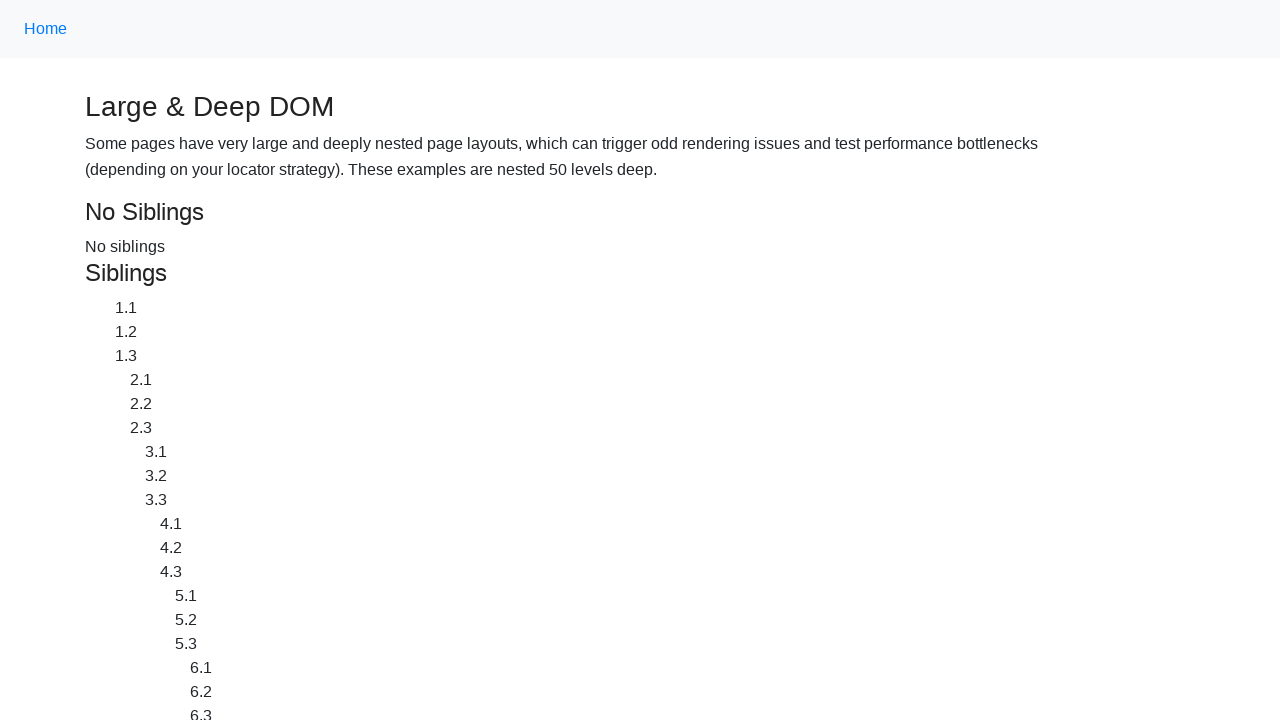

Located CYDEO link at the bottom of the page
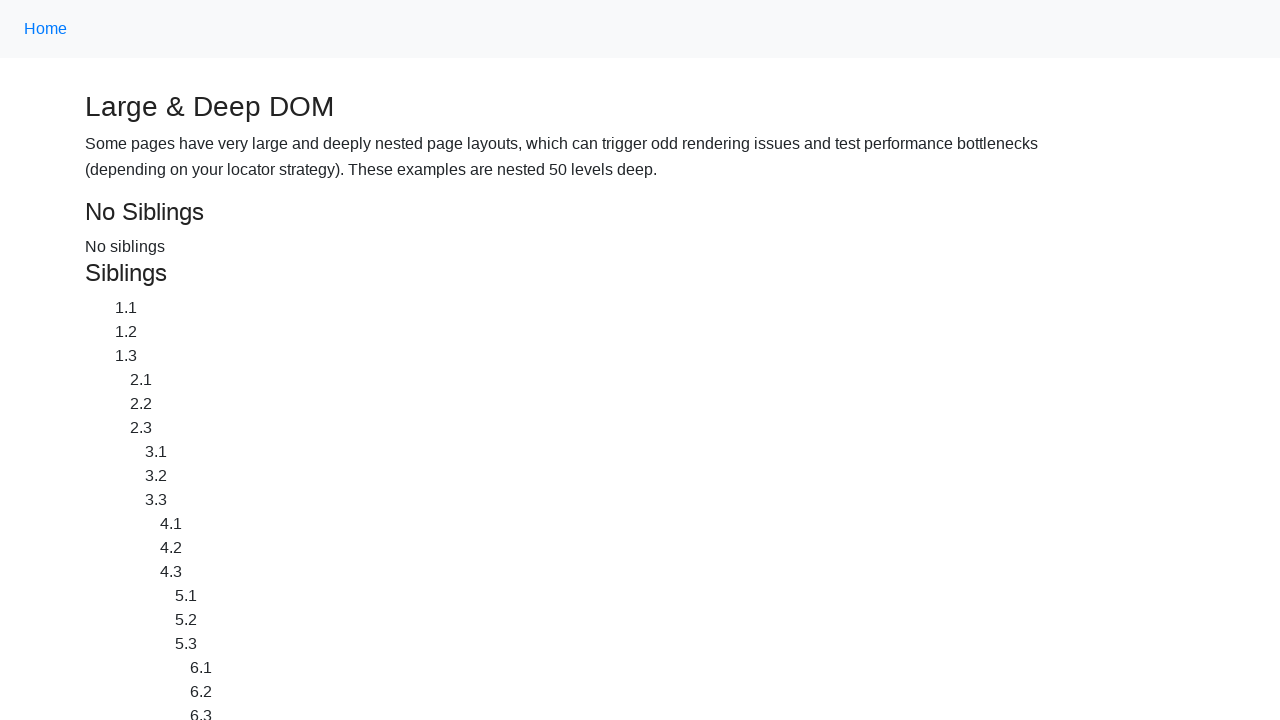

Located Home link at the top of the page
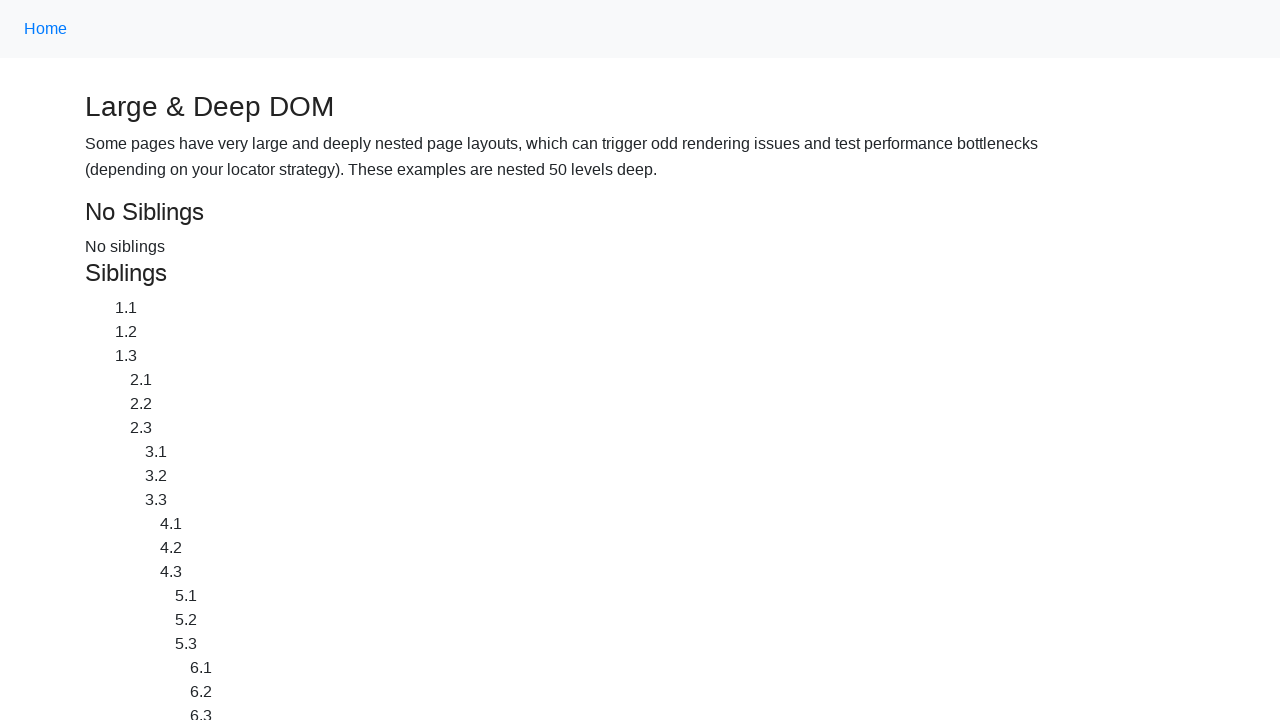

Scrolled down to CYDEO link at the bottom of the page
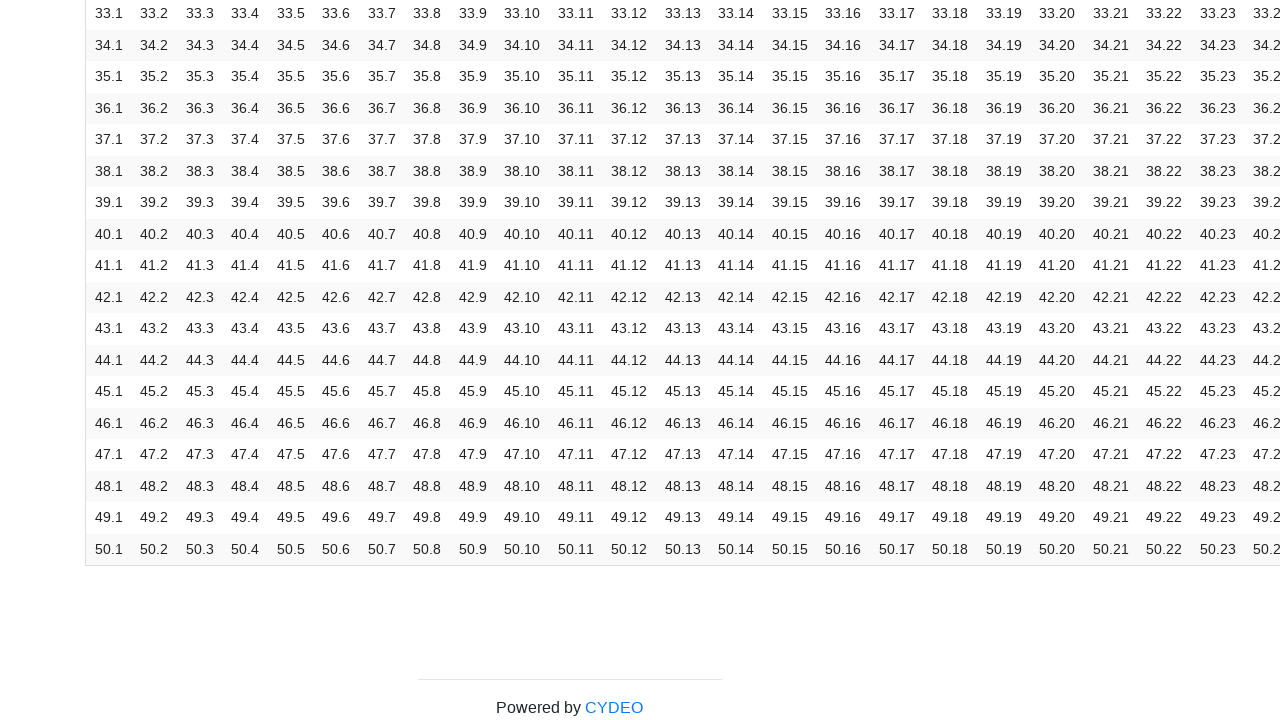

Waited 1 second to observe the scroll to bottom
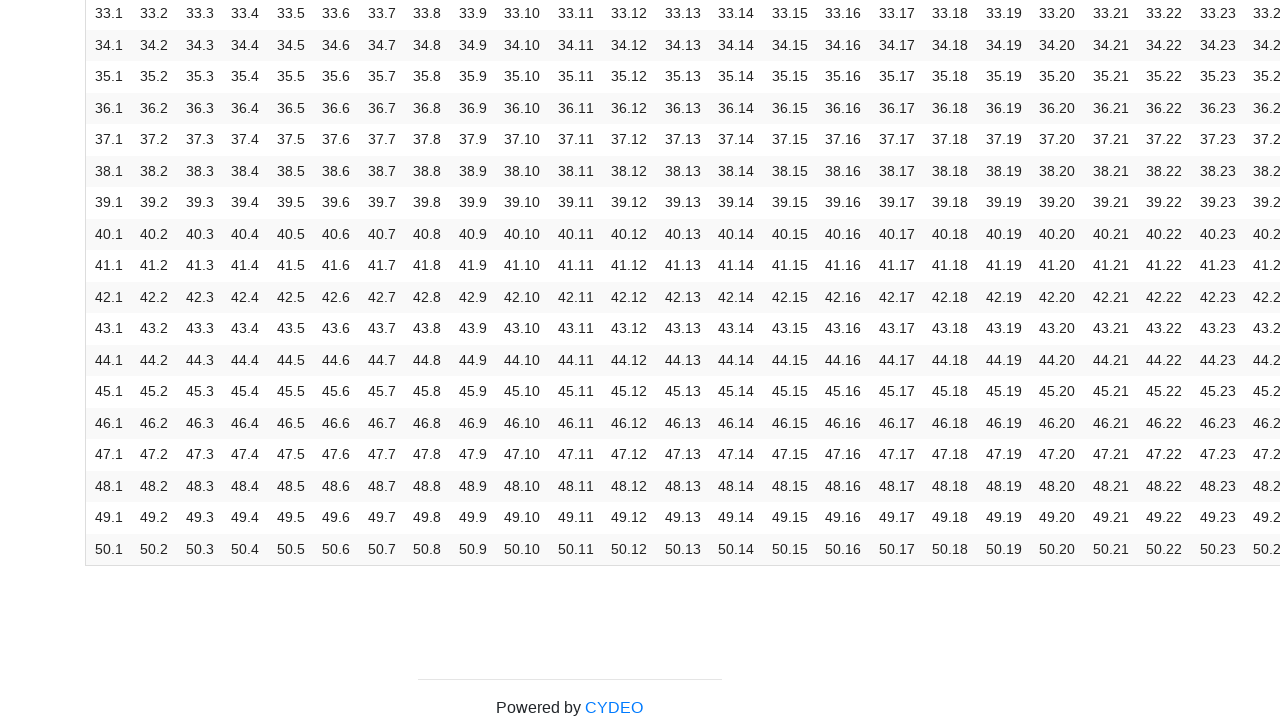

Scrolled up to Home link at the top of the page
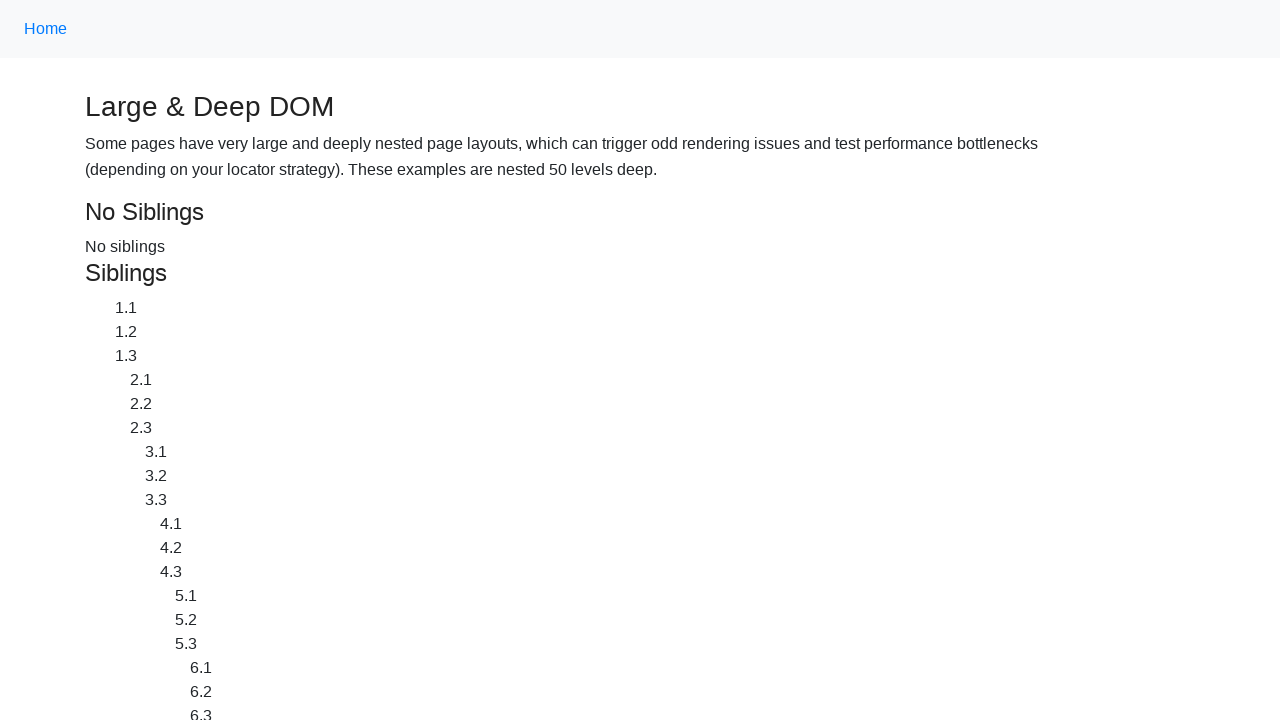

Waited 1 second to observe the scroll to top
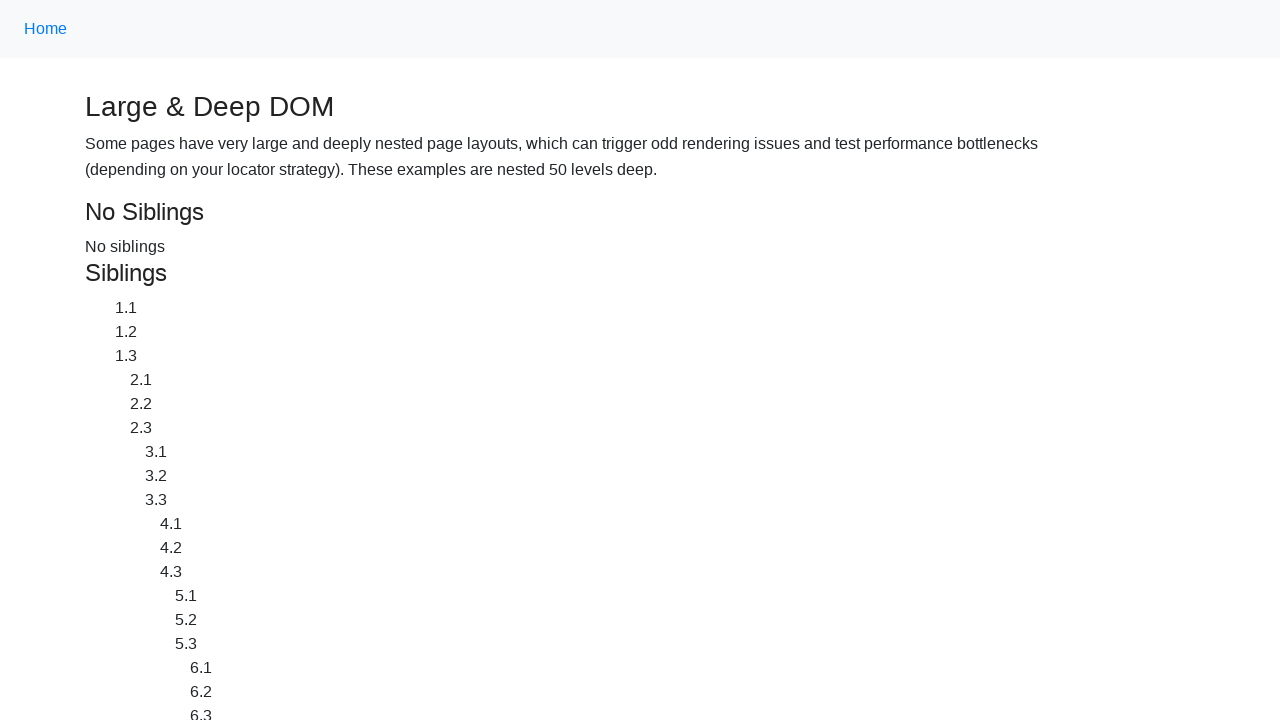

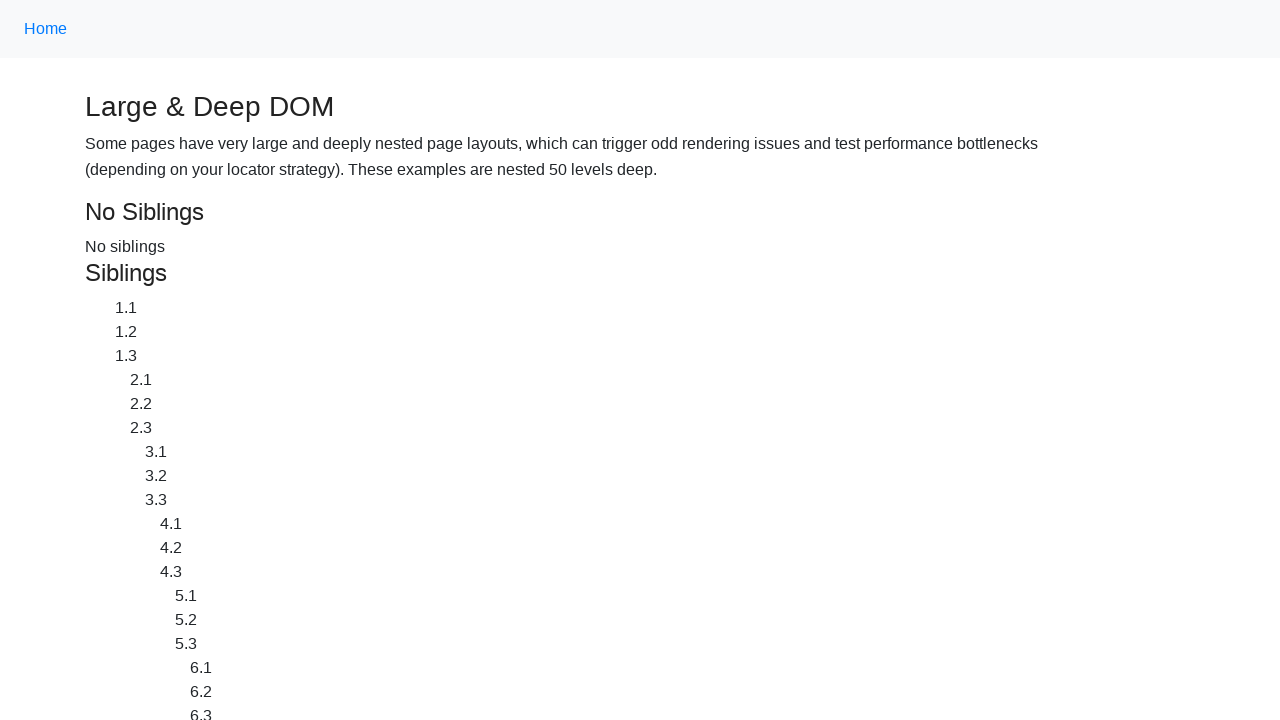